Navigates to the Team page and verifies the external website links for each team member are displayed

Starting URL: https://www.99-bottles-of-beer.net/

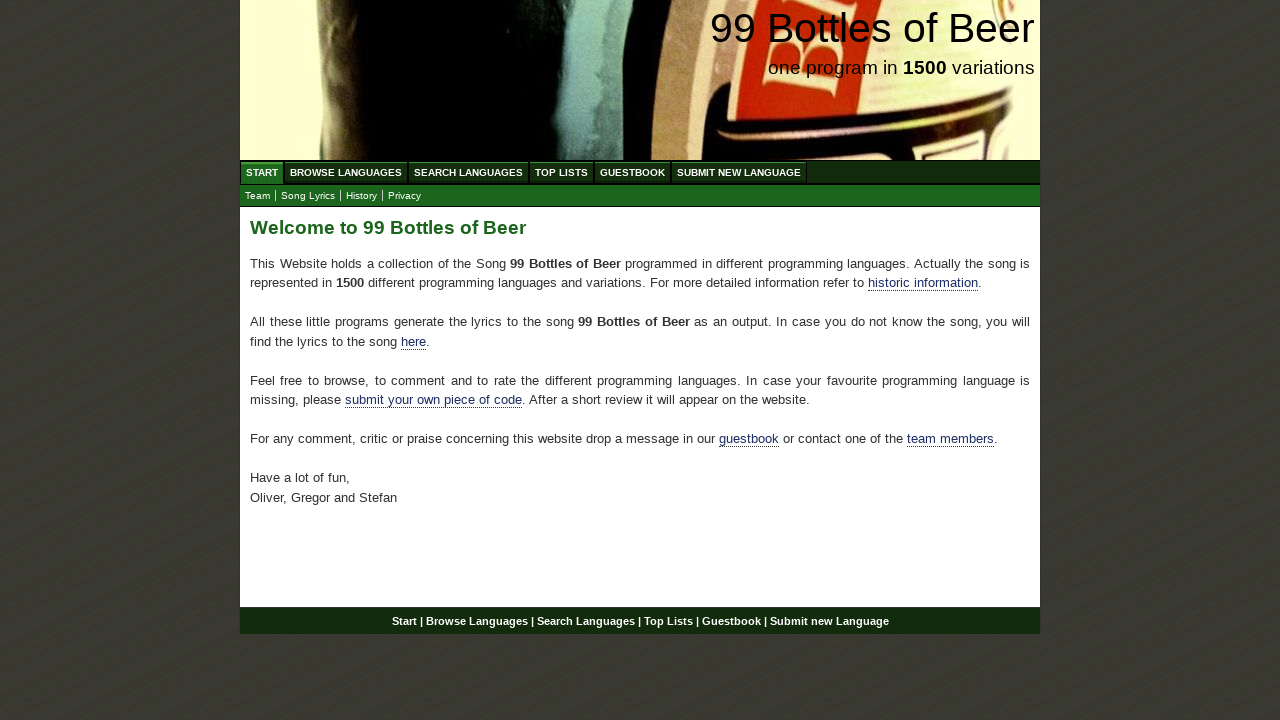

Clicked Start menu to navigate to home page at (262, 172) on xpath=//div[@id='navigation']//a[@href='/']
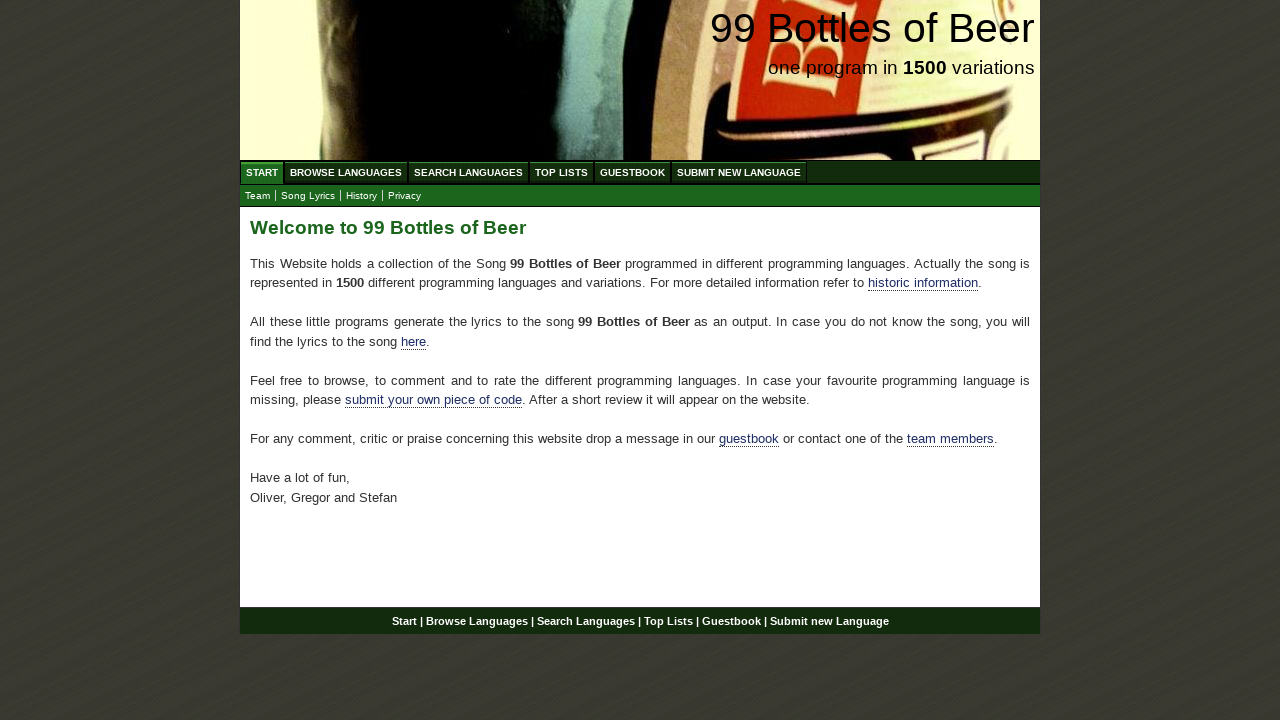

Clicked Team submenu to navigate to Team page at (258, 196) on xpath=//div[@id='navigation']//a[@href='team.html']
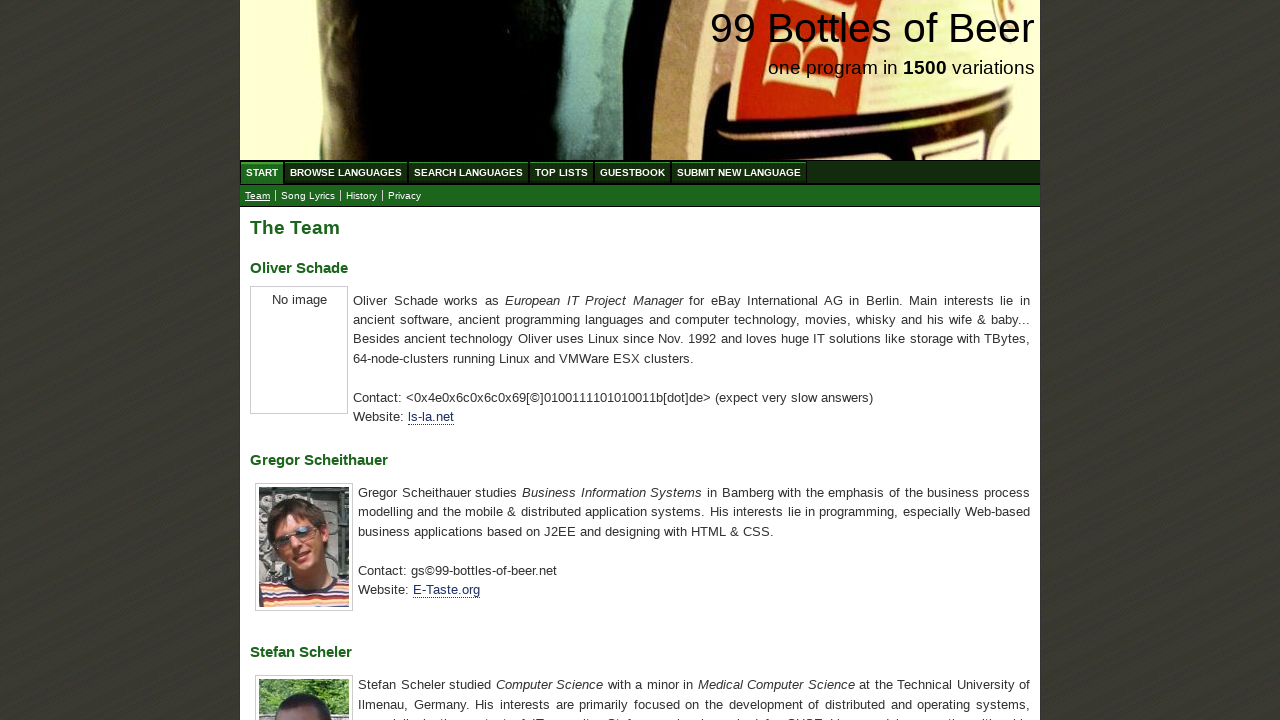

Team member external website links loaded and are visible
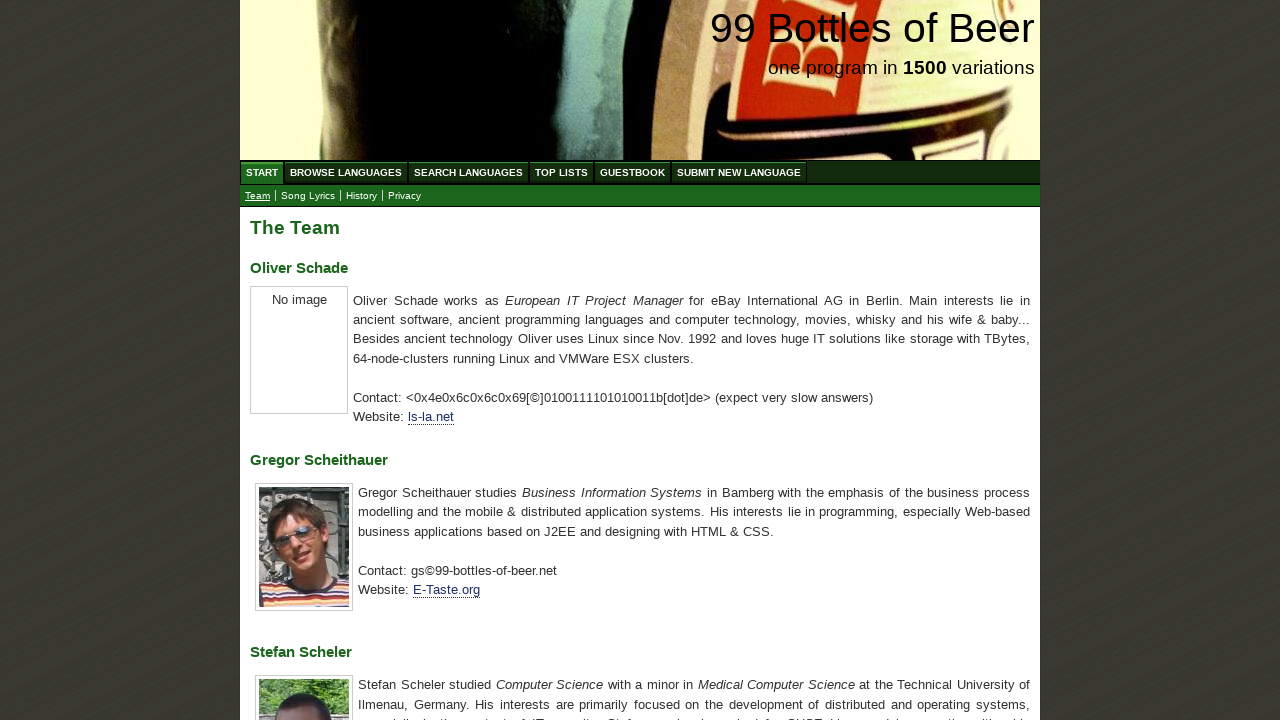

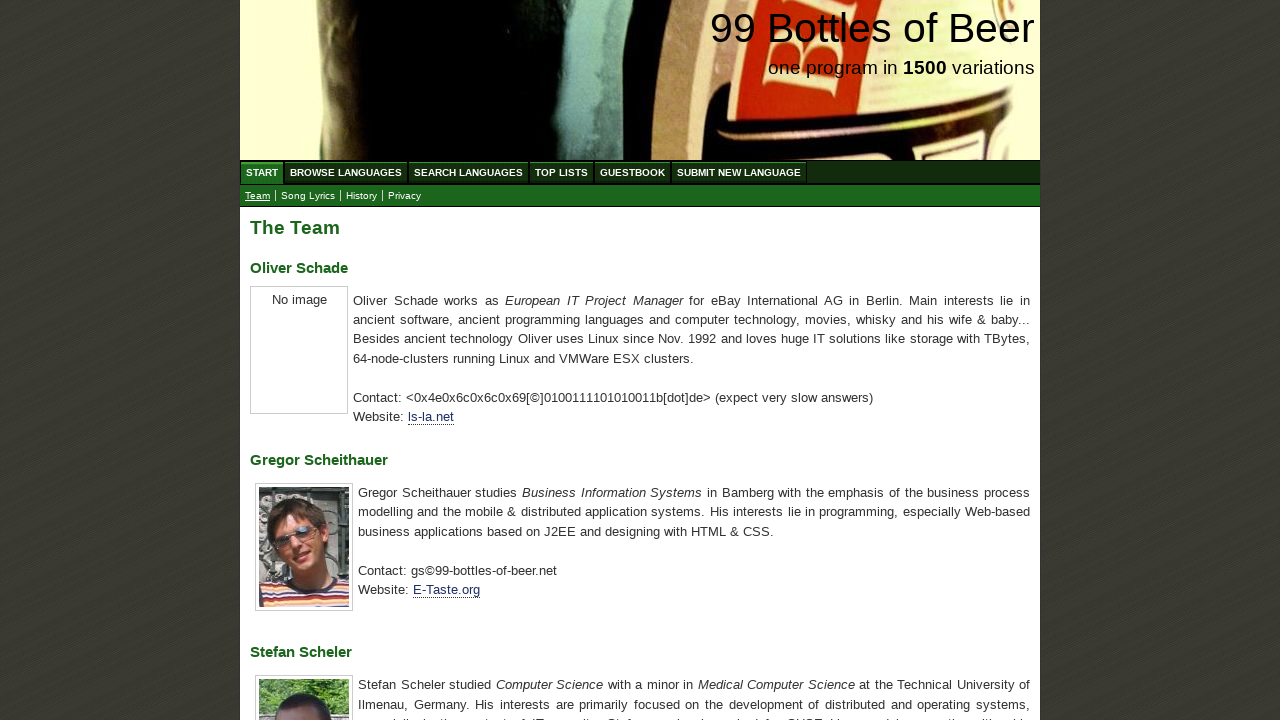